Tests mouse hover functionality by moving the mouse pointer over an input element on a demo page to trigger mouseover events.

Starting URL: http://sahitest.com/demo/mouseover.htm

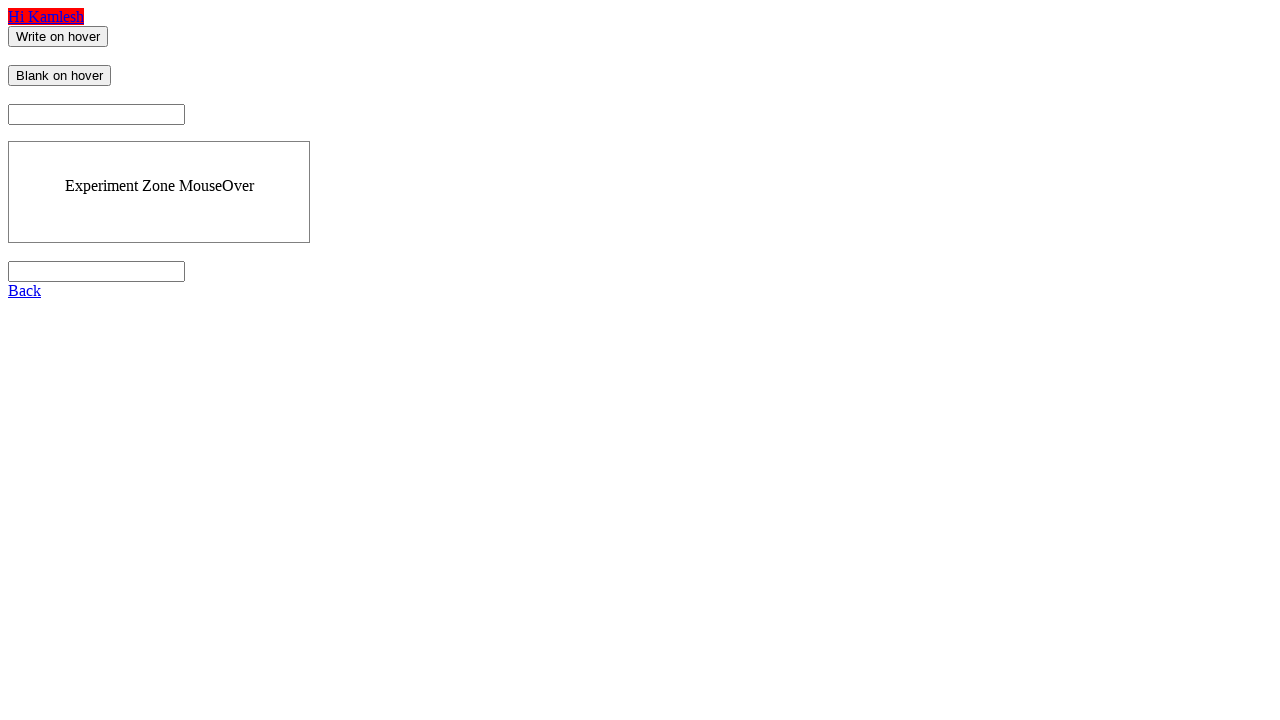

Located the first input element using XPath
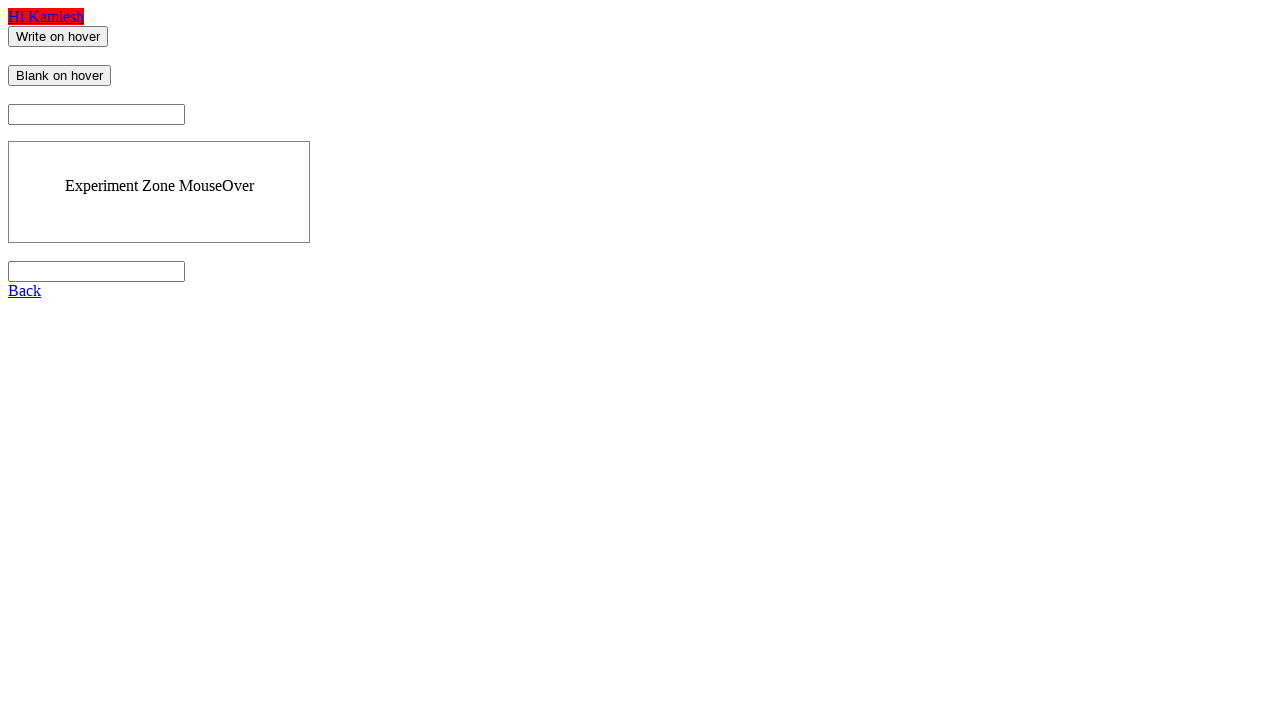

Hovered mouse pointer over the input element to trigger mouseover event at (58, 36) on xpath=/html/body/form/input[1]
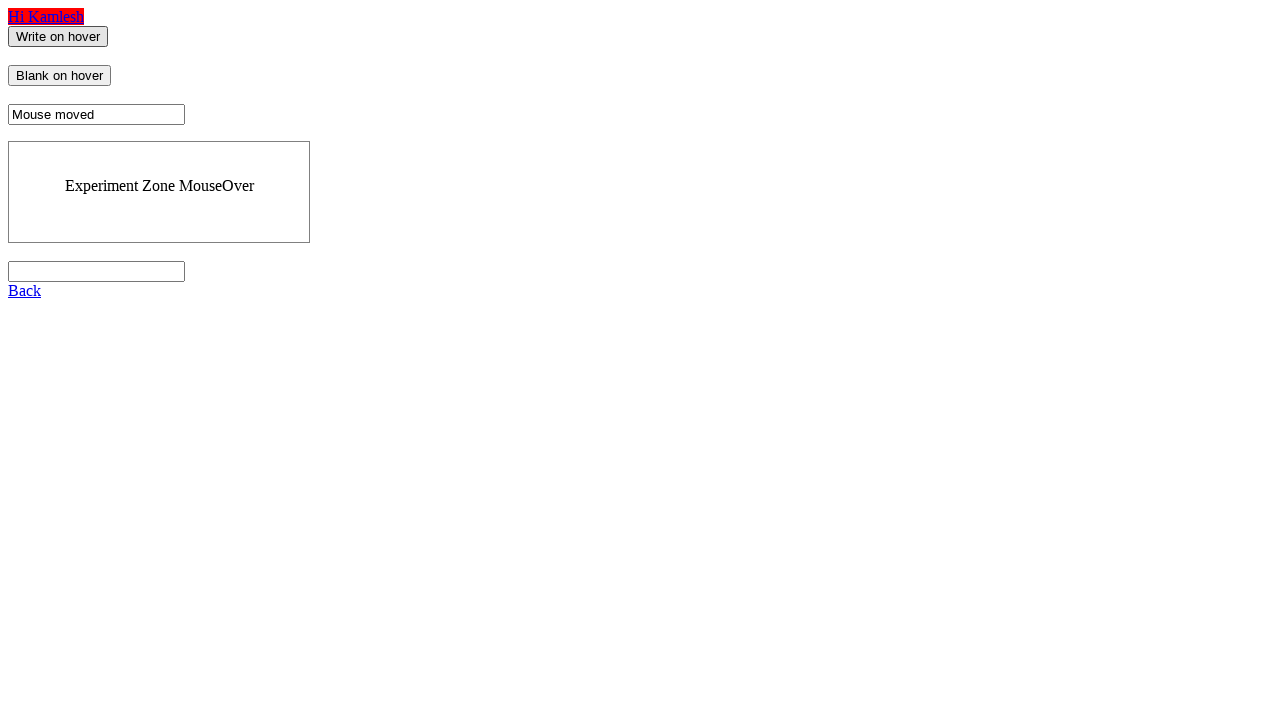

Waited 1 second to observe the hover effect
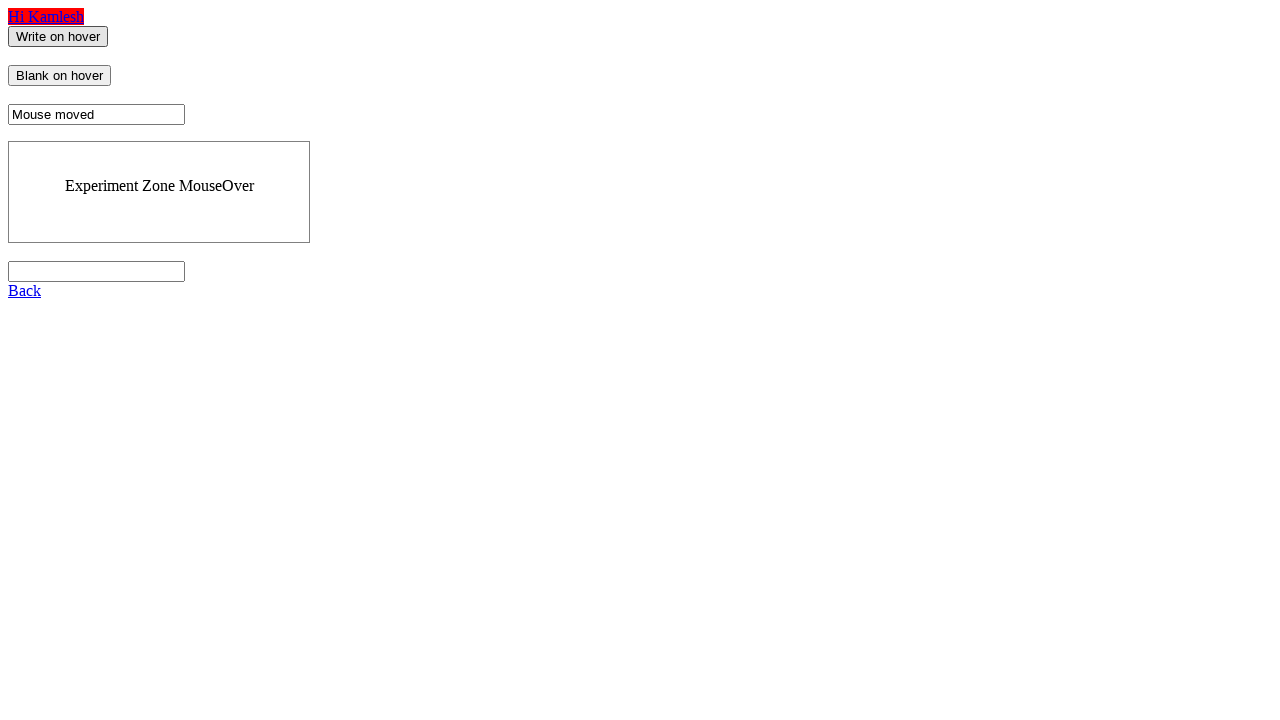

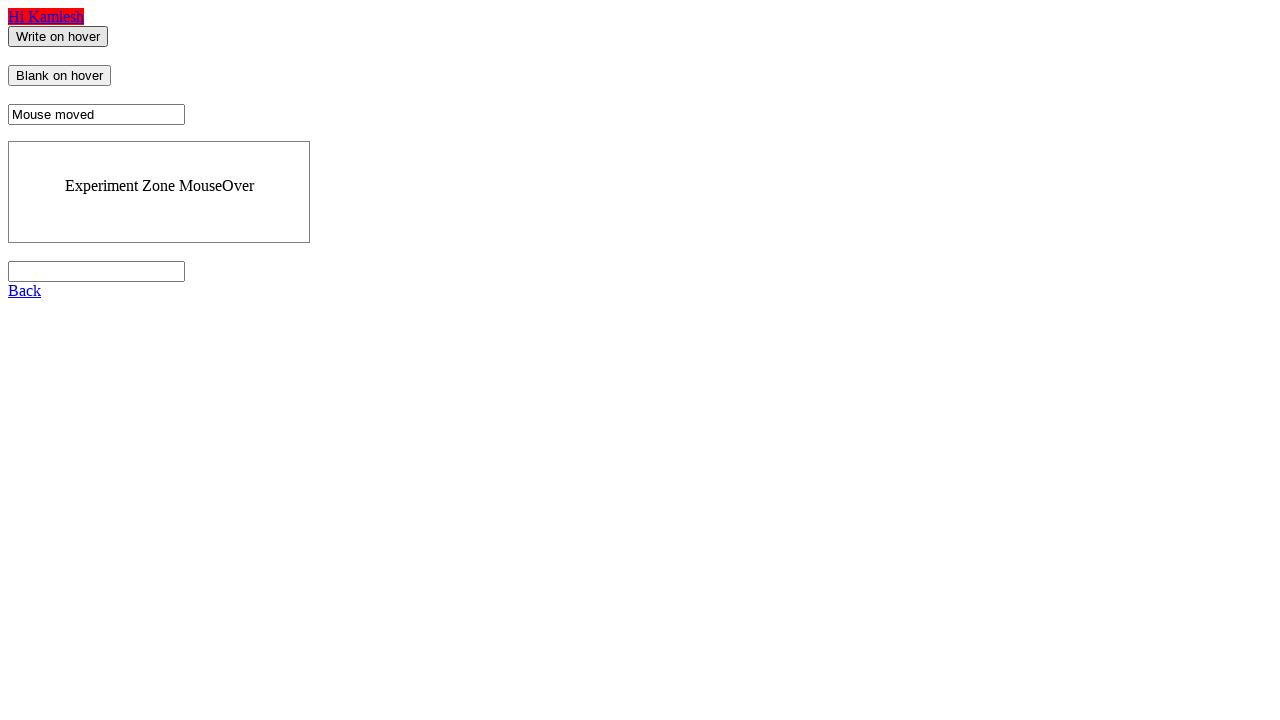